Tests that edits are cancelled when pressing Escape key

Starting URL: https://demo.playwright.dev/todomvc

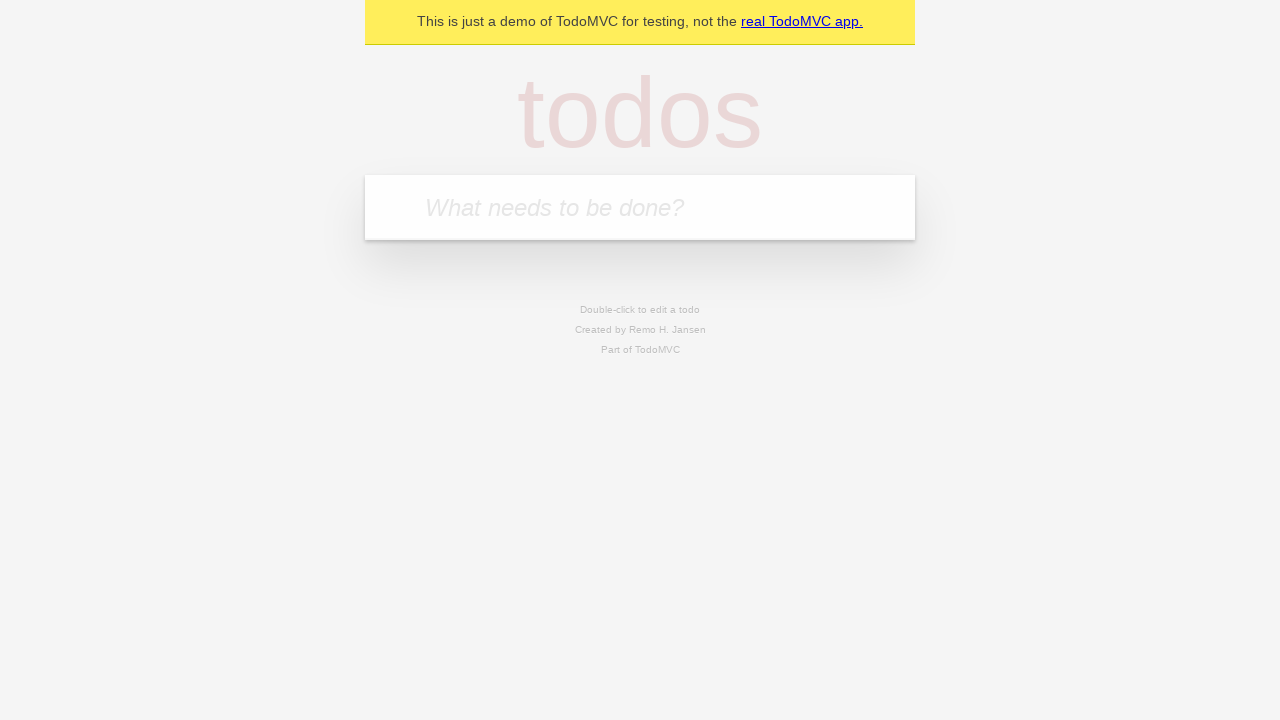

Filled todo input with 'buy some cheese' on internal:attr=[placeholder="What needs to be done?"i]
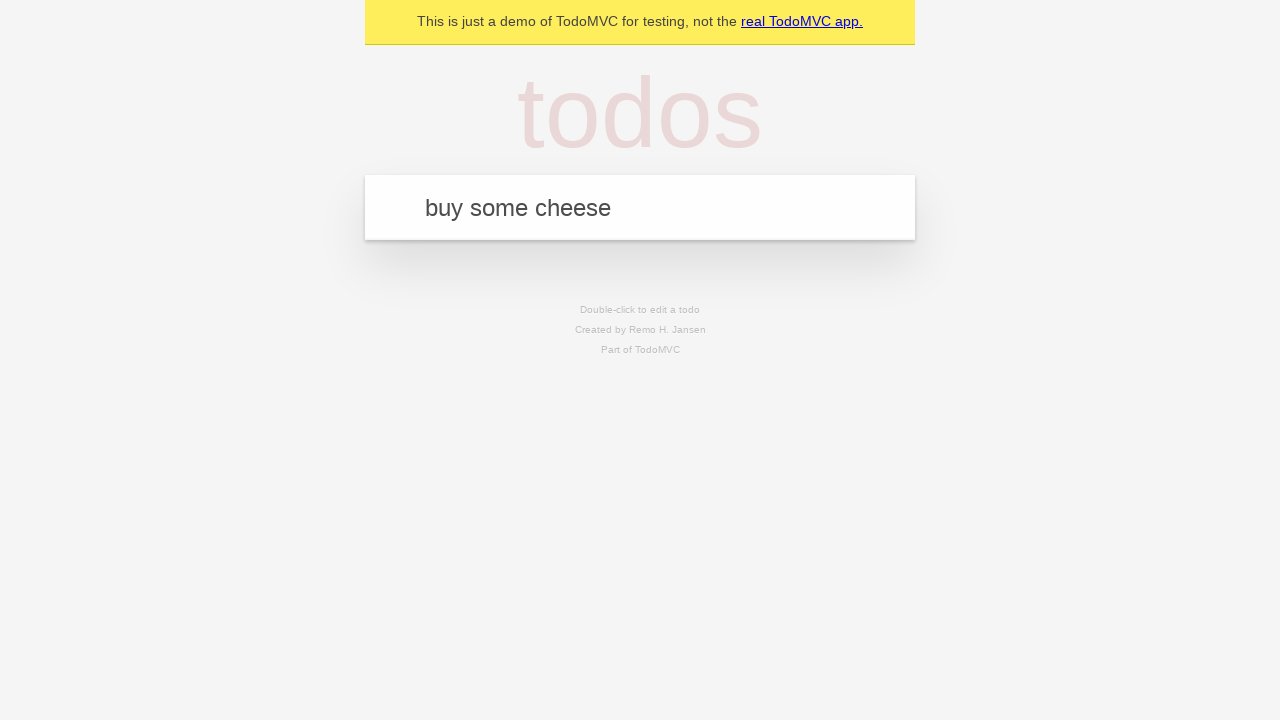

Pressed Enter to create first todo on internal:attr=[placeholder="What needs to be done?"i]
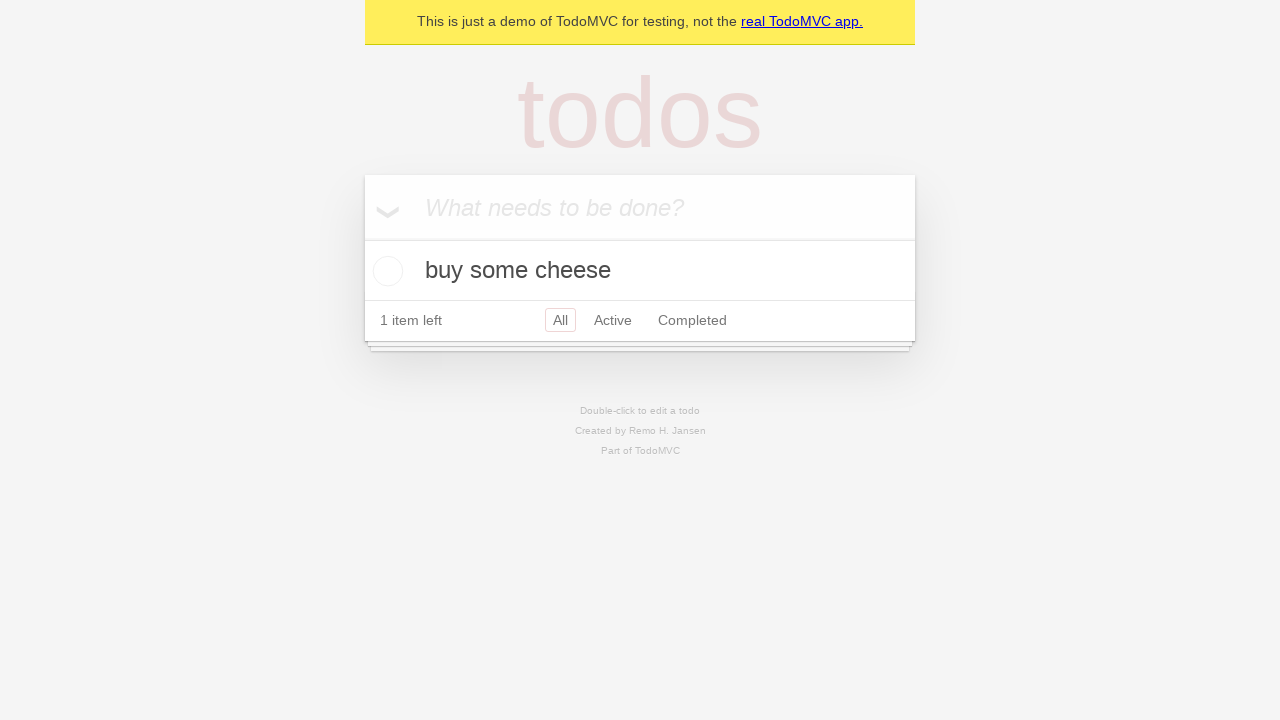

Filled todo input with 'feed the cat' on internal:attr=[placeholder="What needs to be done?"i]
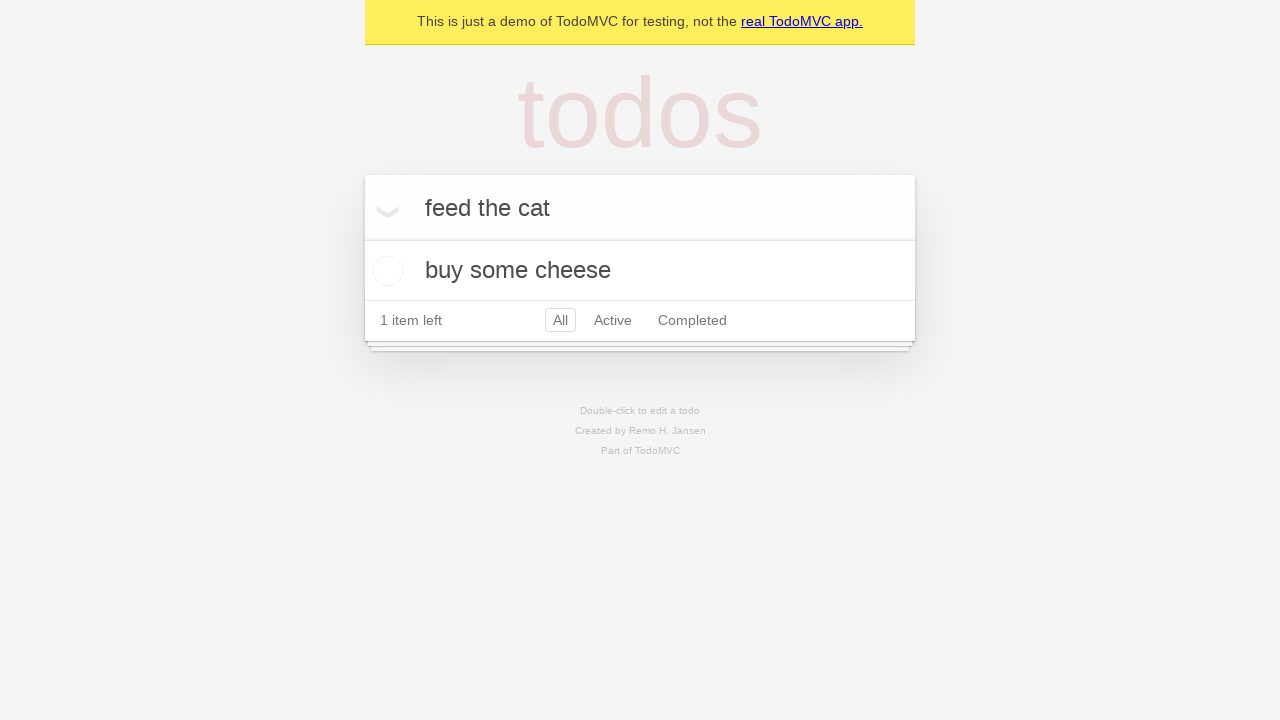

Pressed Enter to create second todo on internal:attr=[placeholder="What needs to be done?"i]
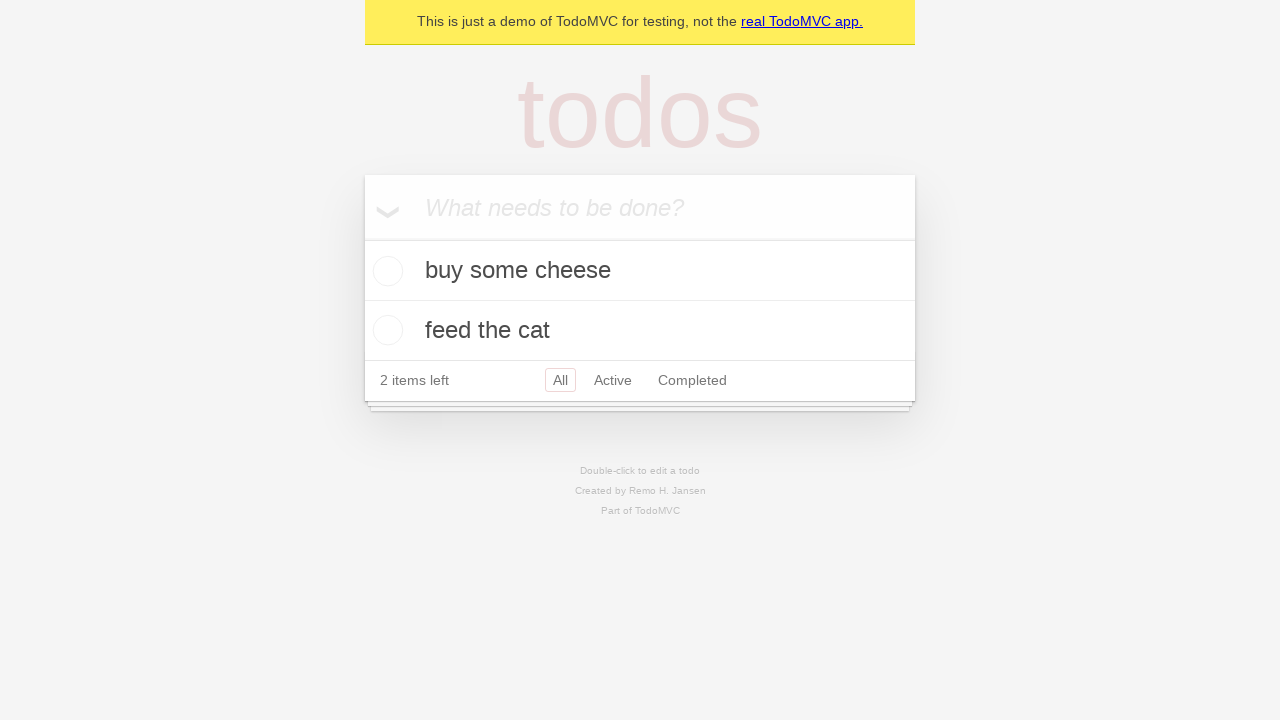

Filled todo input with 'book a doctors appointment' on internal:attr=[placeholder="What needs to be done?"i]
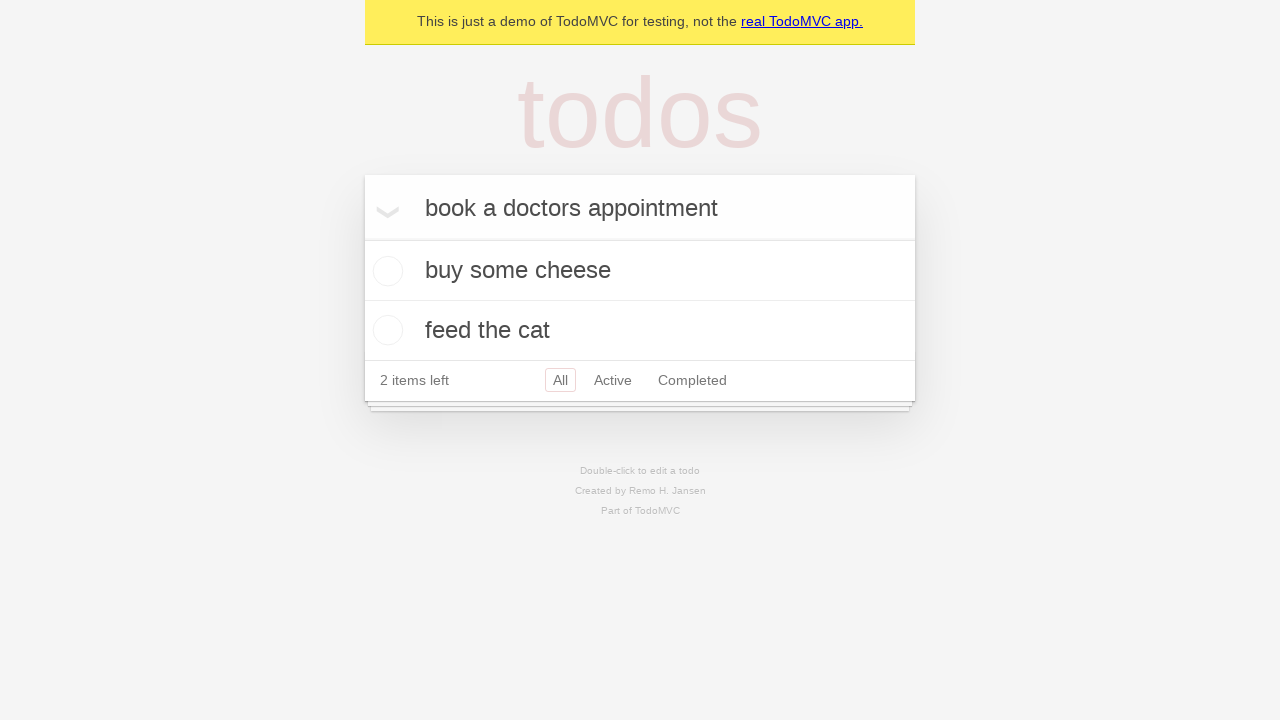

Pressed Enter to create third todo on internal:attr=[placeholder="What needs to be done?"i]
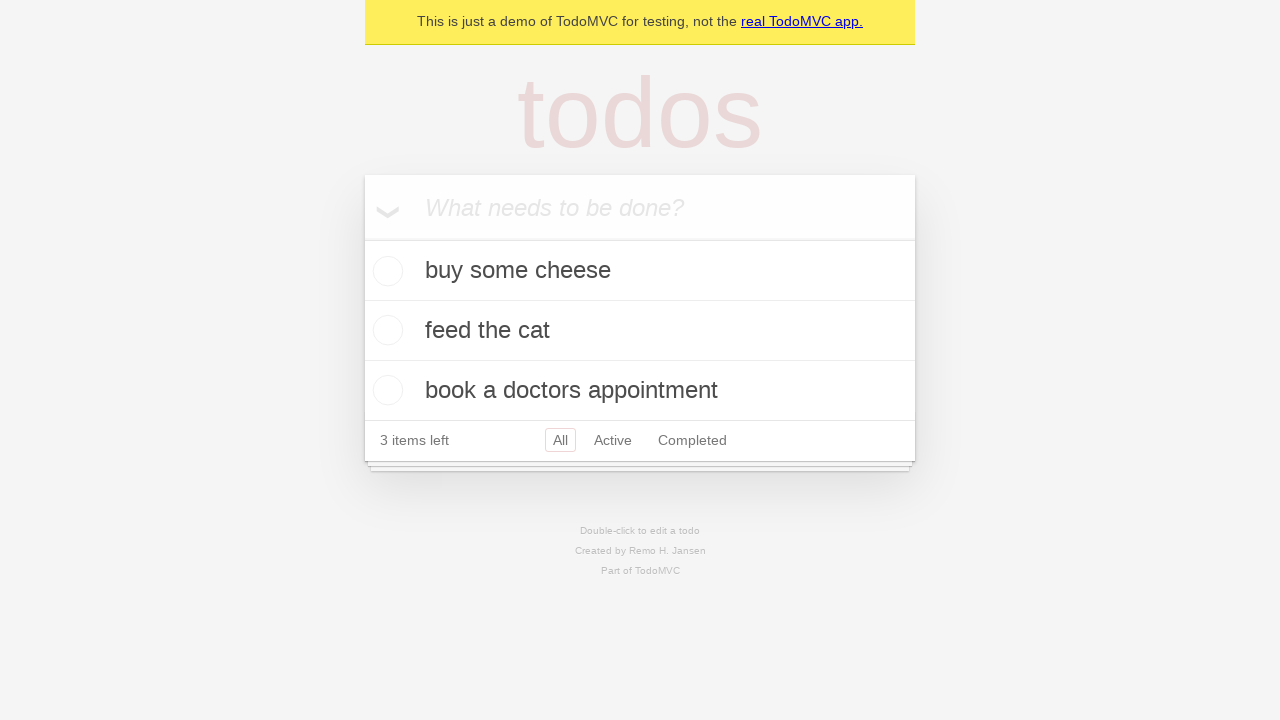

Waited for all 3 todos to be rendered
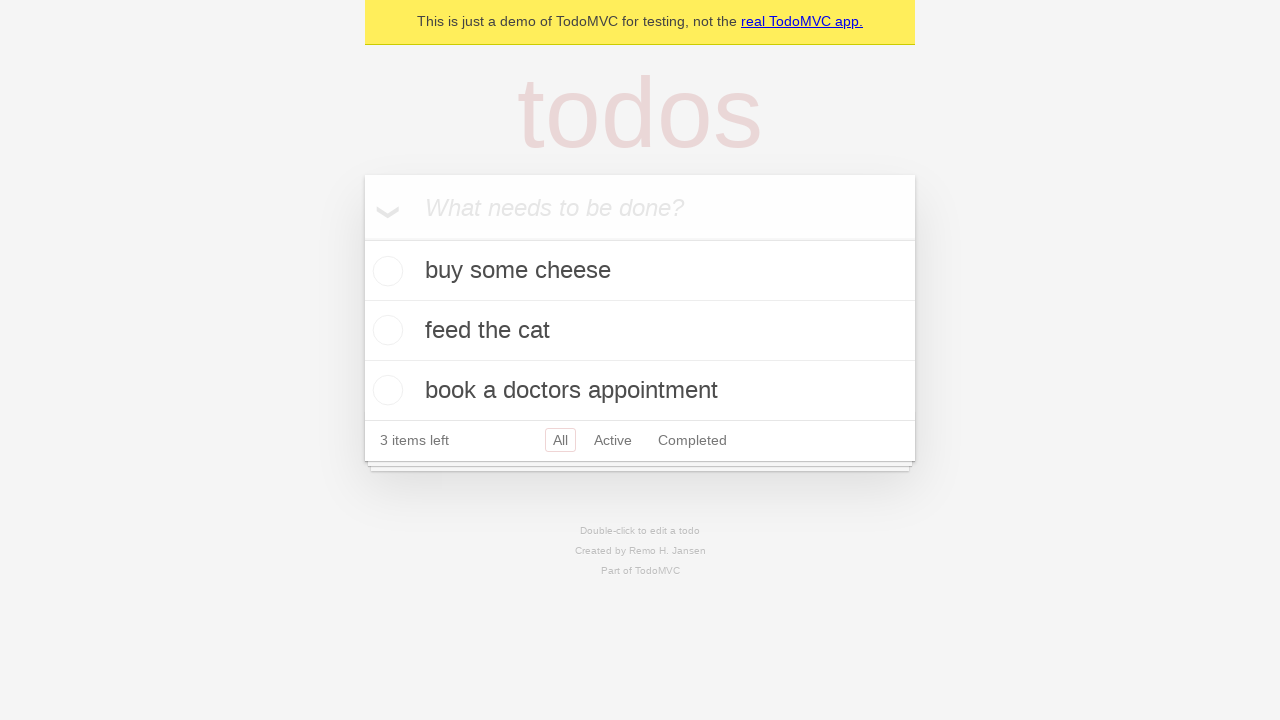

Double-clicked second todo to enter edit mode at (640, 331) on internal:testid=[data-testid="todo-item"s] >> nth=1
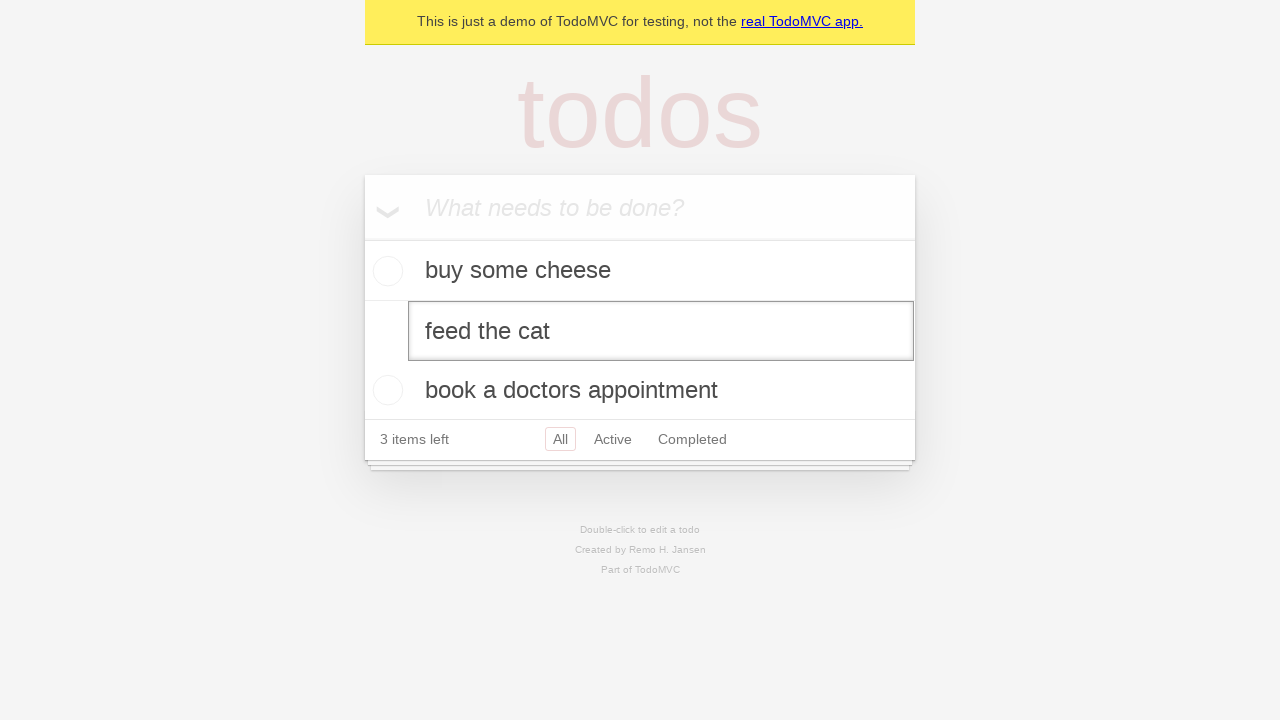

Filled edit field with 'buy some sausages' on internal:testid=[data-testid="todo-item"s] >> nth=1 >> internal:role=textbox[nam
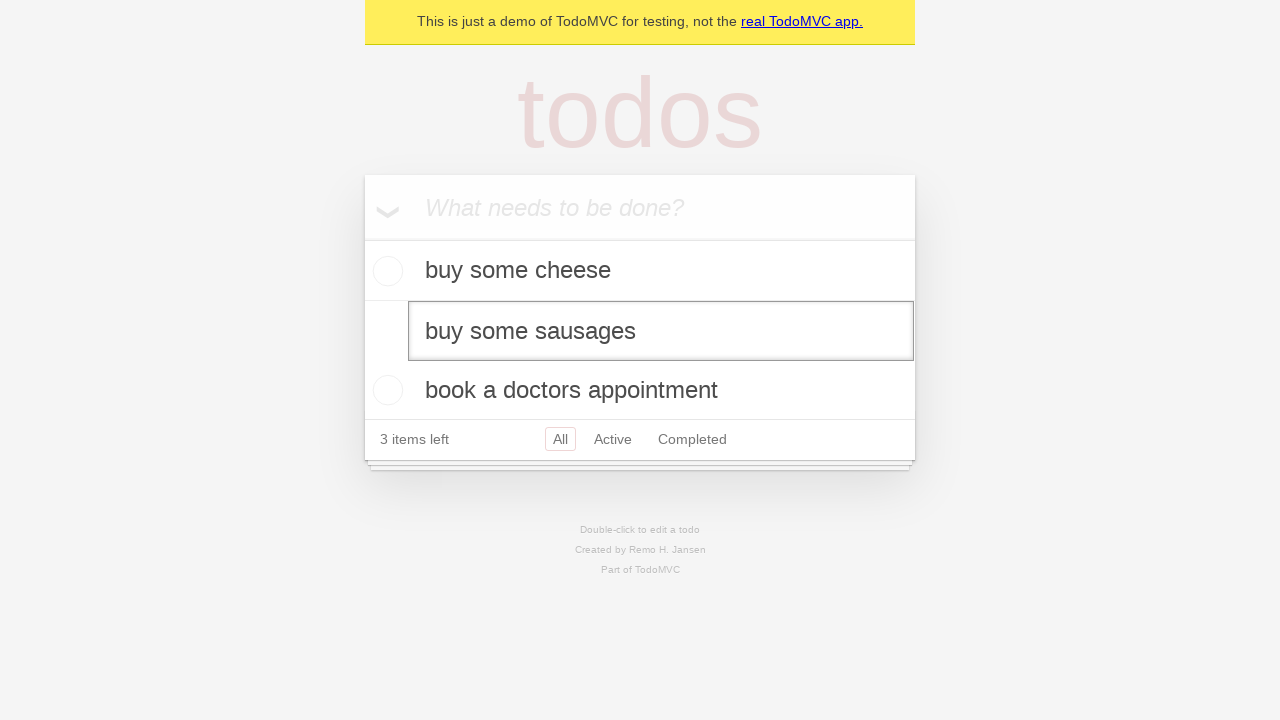

Pressed Escape to cancel edit and verify changes are discarded on internal:testid=[data-testid="todo-item"s] >> nth=1 >> internal:role=textbox[nam
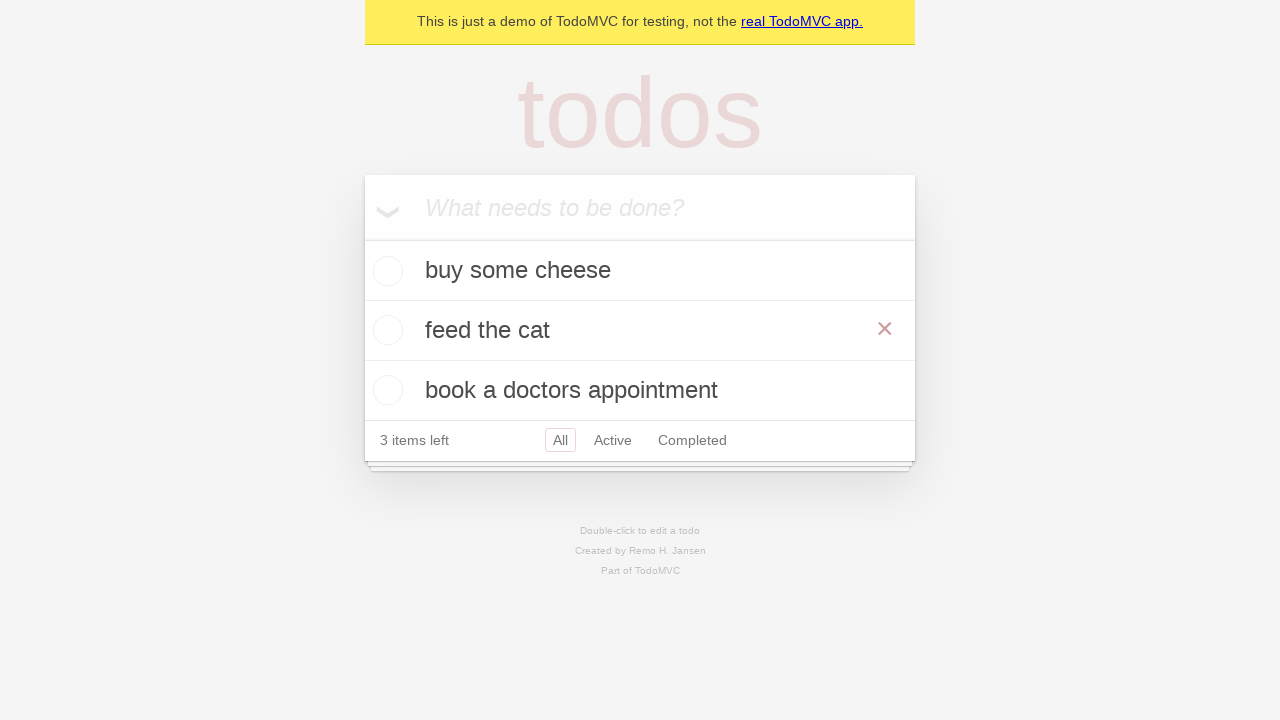

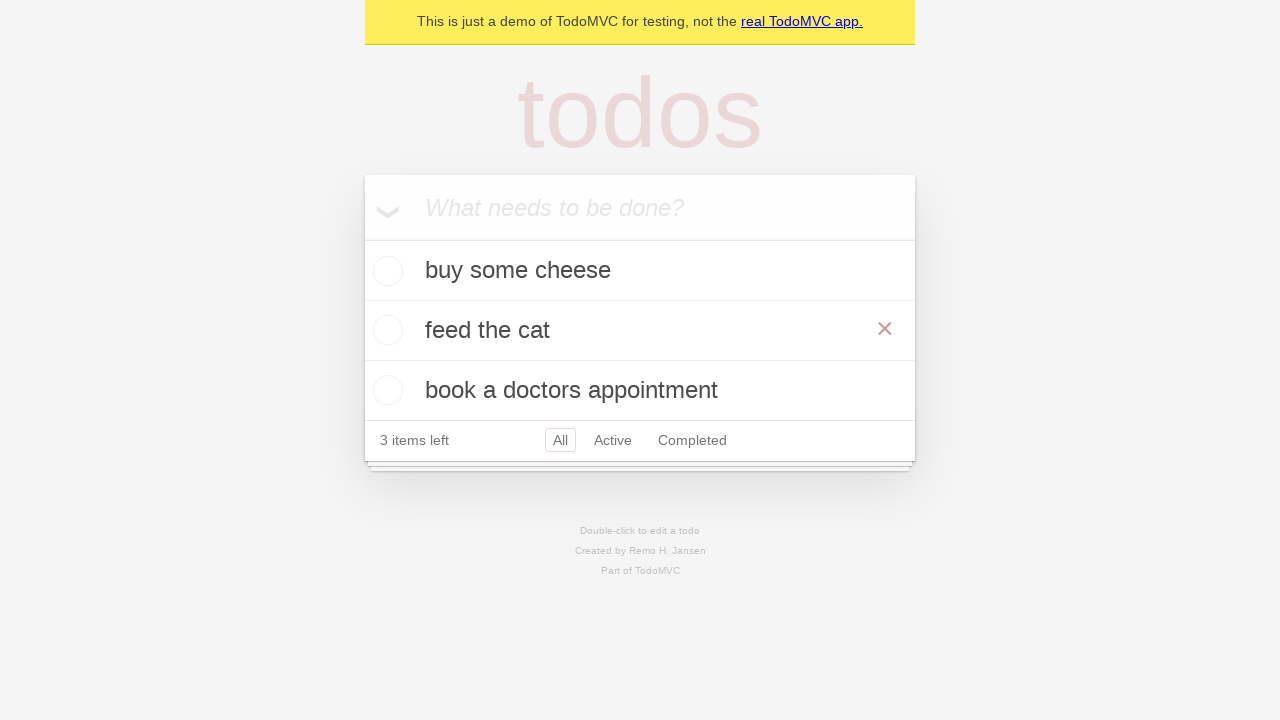